Tests text box form by filling in username, email, current address, and permanent address fields, then submitting the form.

Starting URL: https://demoqa.com/text-box

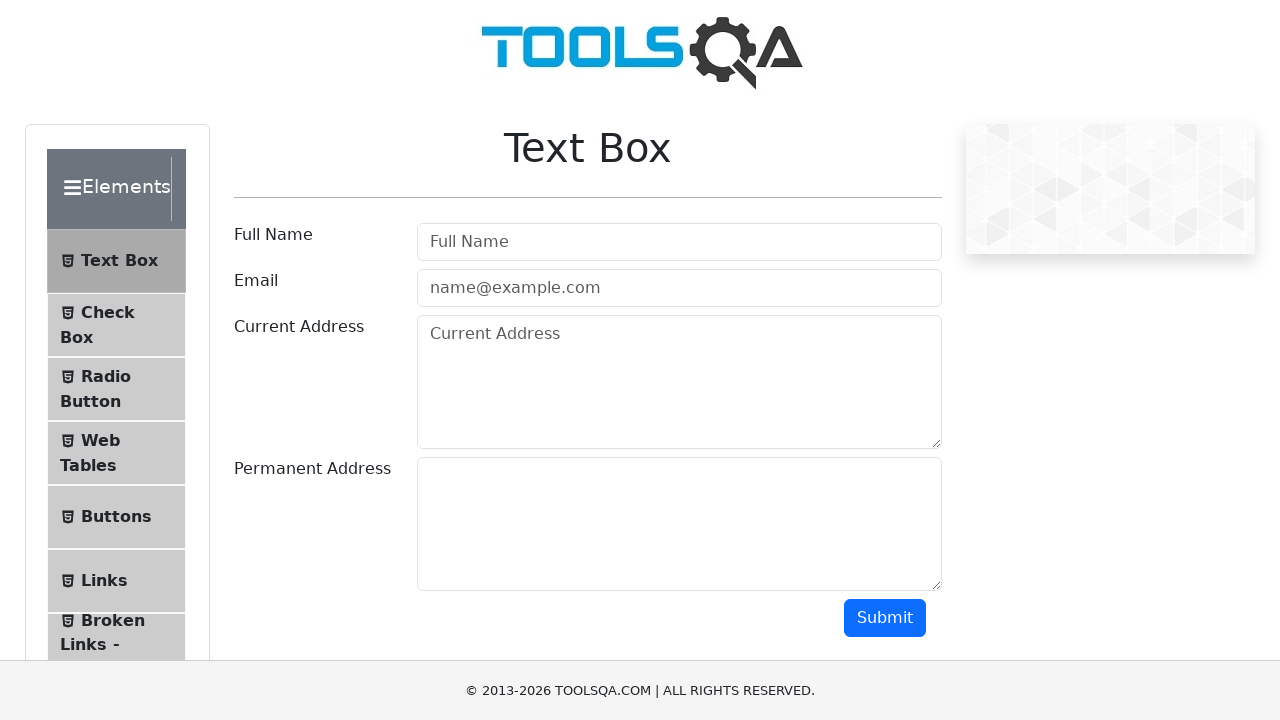

Filled username field with 'Jaikumar' on #userName
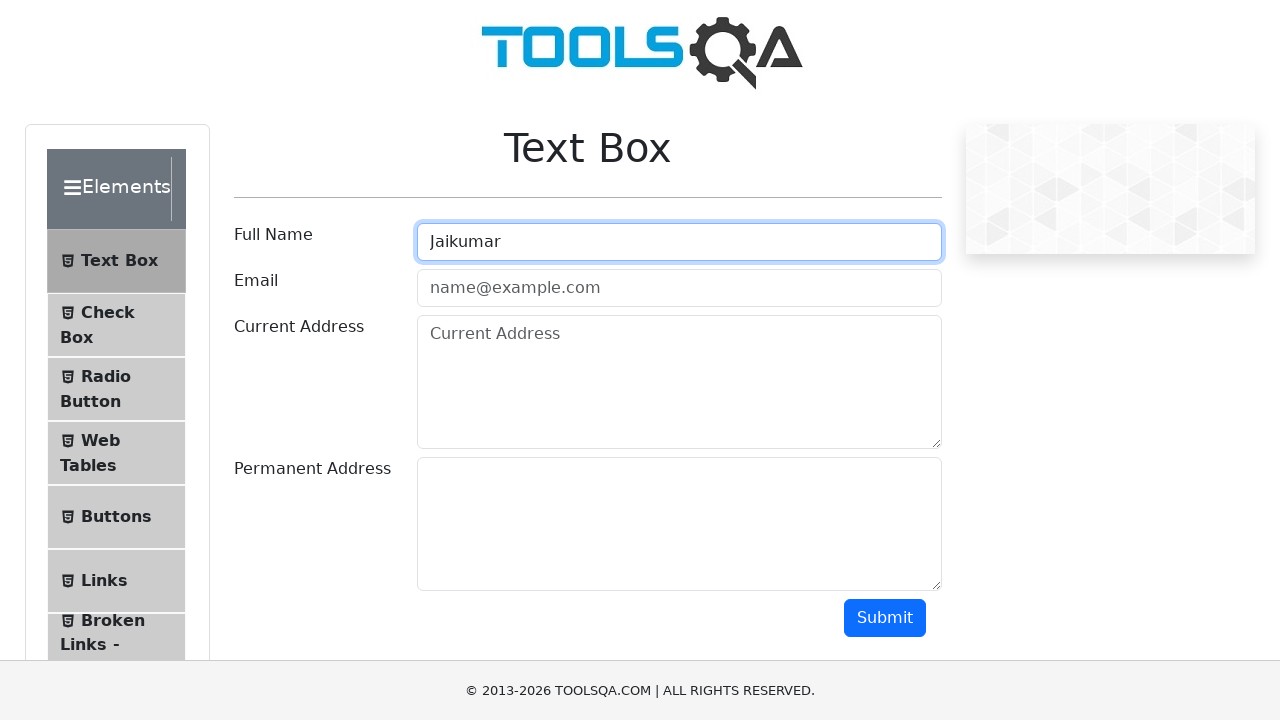

Filled email field with 'Jaikumar@gmail.com' on #userEmail
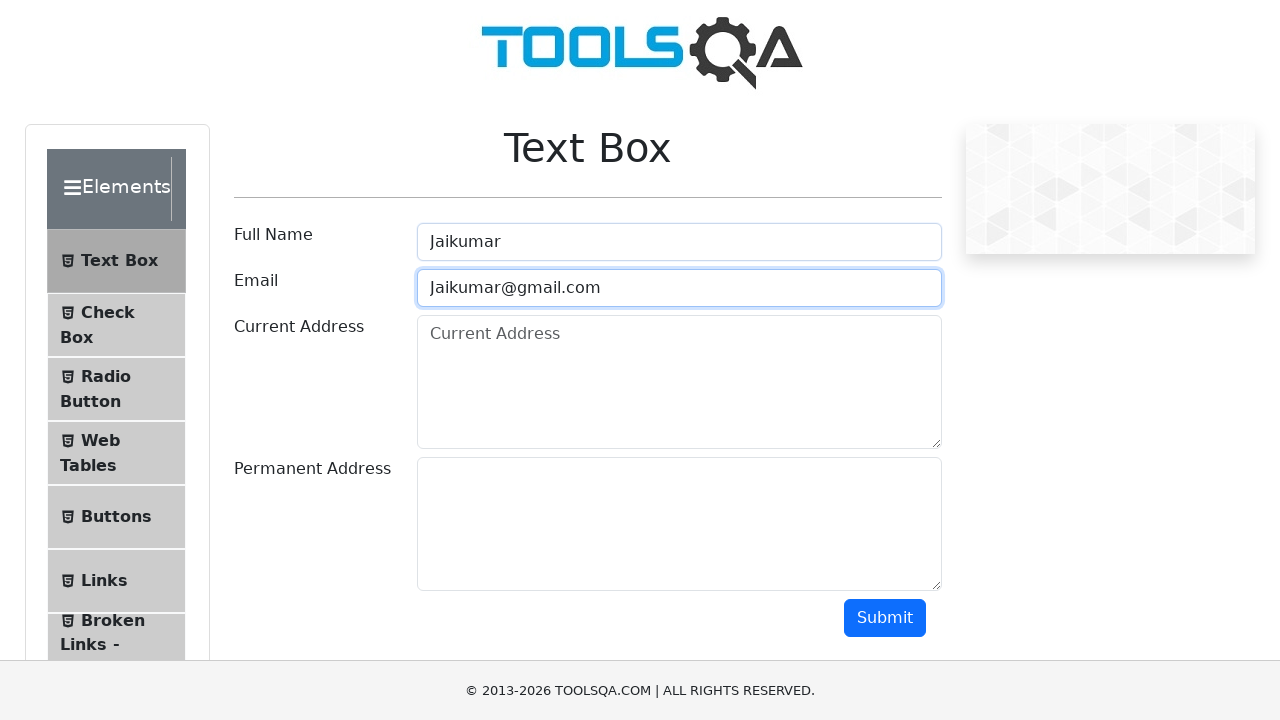

Filled current address field with 'Hitex city, Hyderabad' on #currentAddress
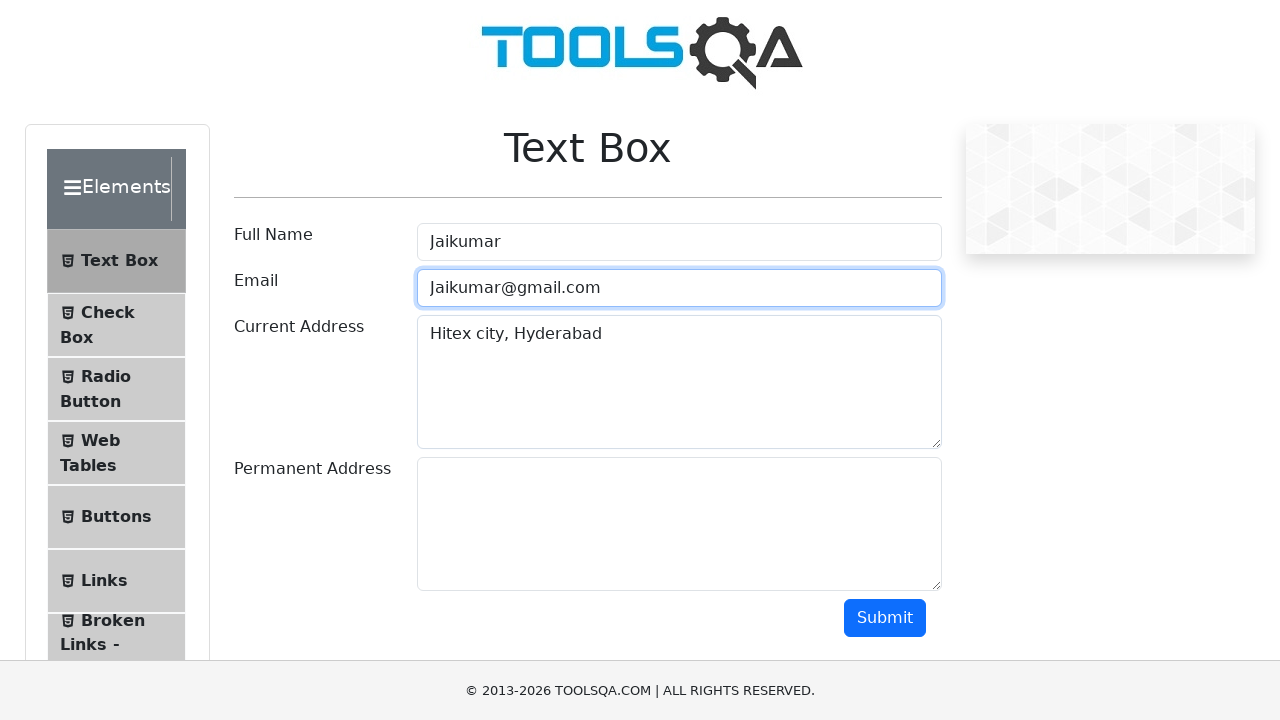

Filled permanent address field with 'Eluru, Andhrapradesh' on textarea#permanentAddress
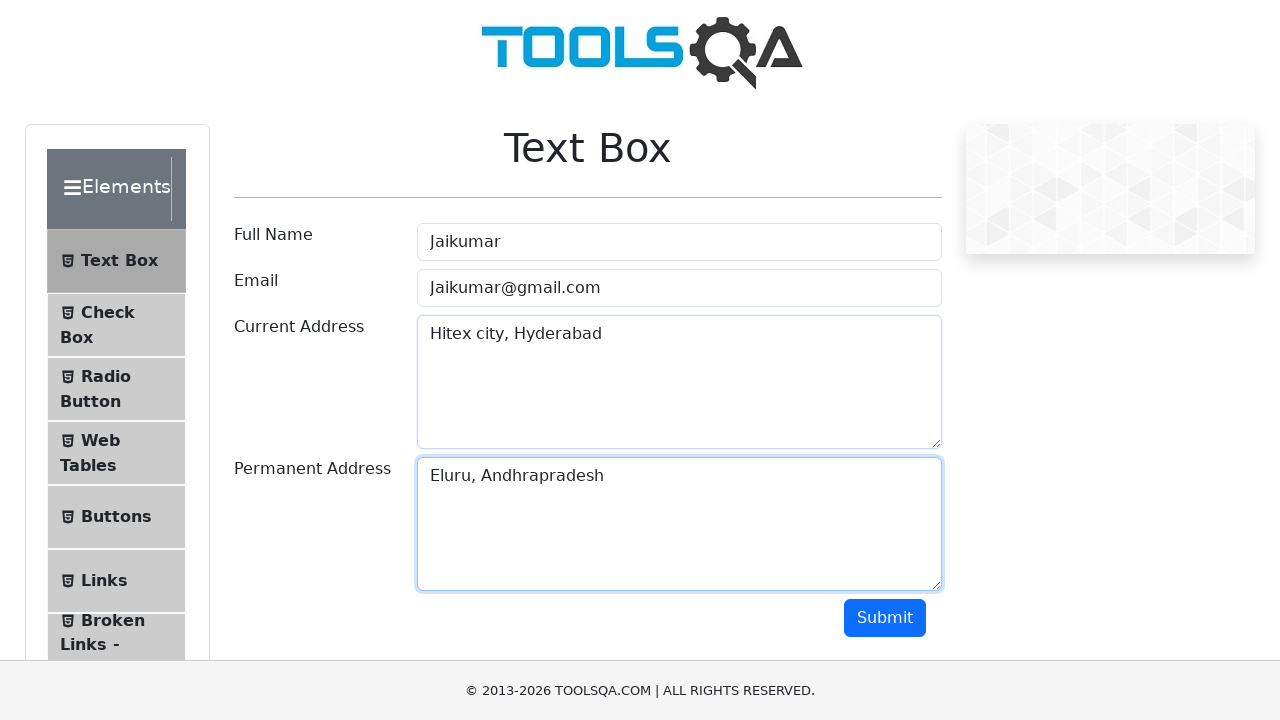

Clicked submit button to submit form at (885, 618) on #submit
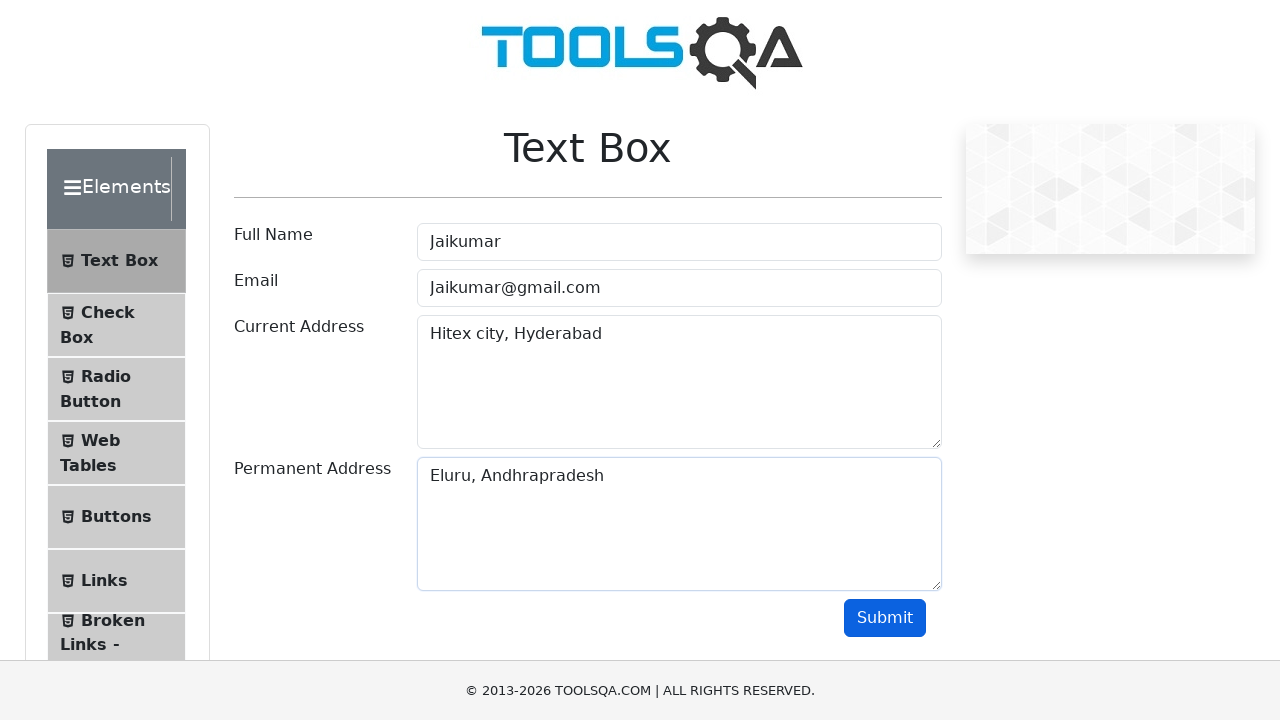

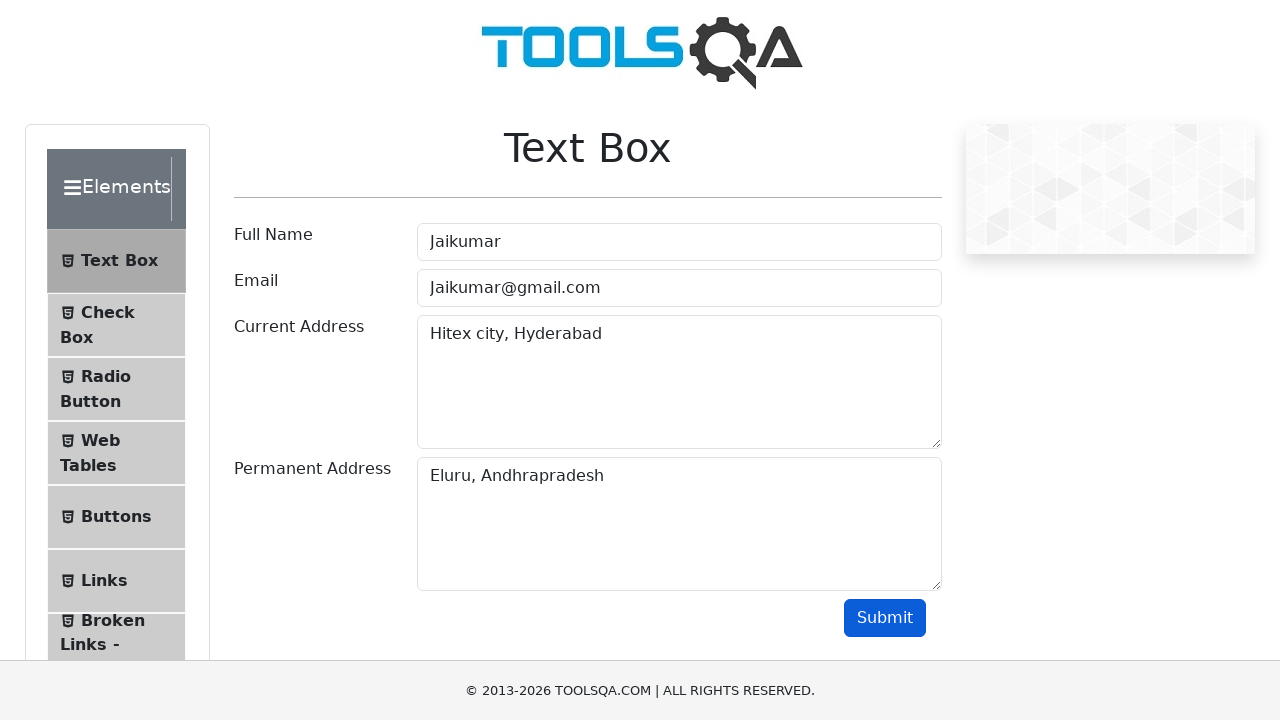